Tests the payment form functionality by verifying the default service selection, entering a phone number, and checking the form state and continue button.

Starting URL: https://www.mts.by

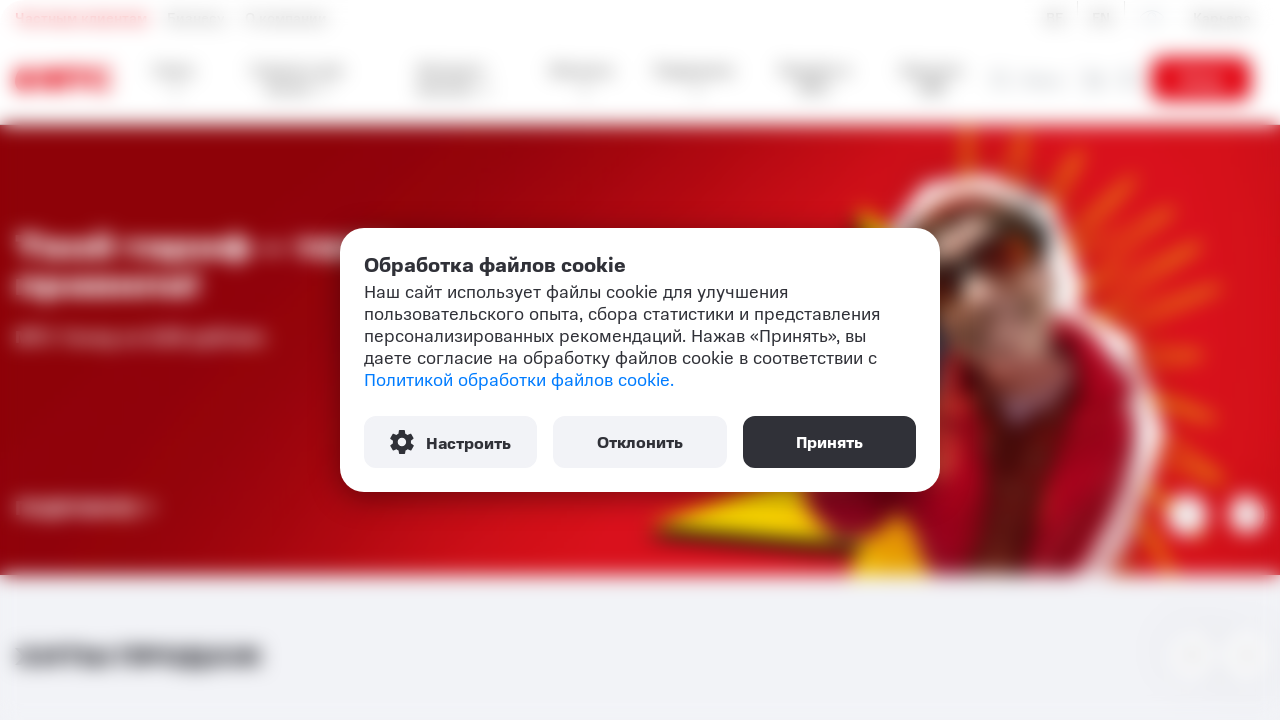

Phone input field is visible and ready
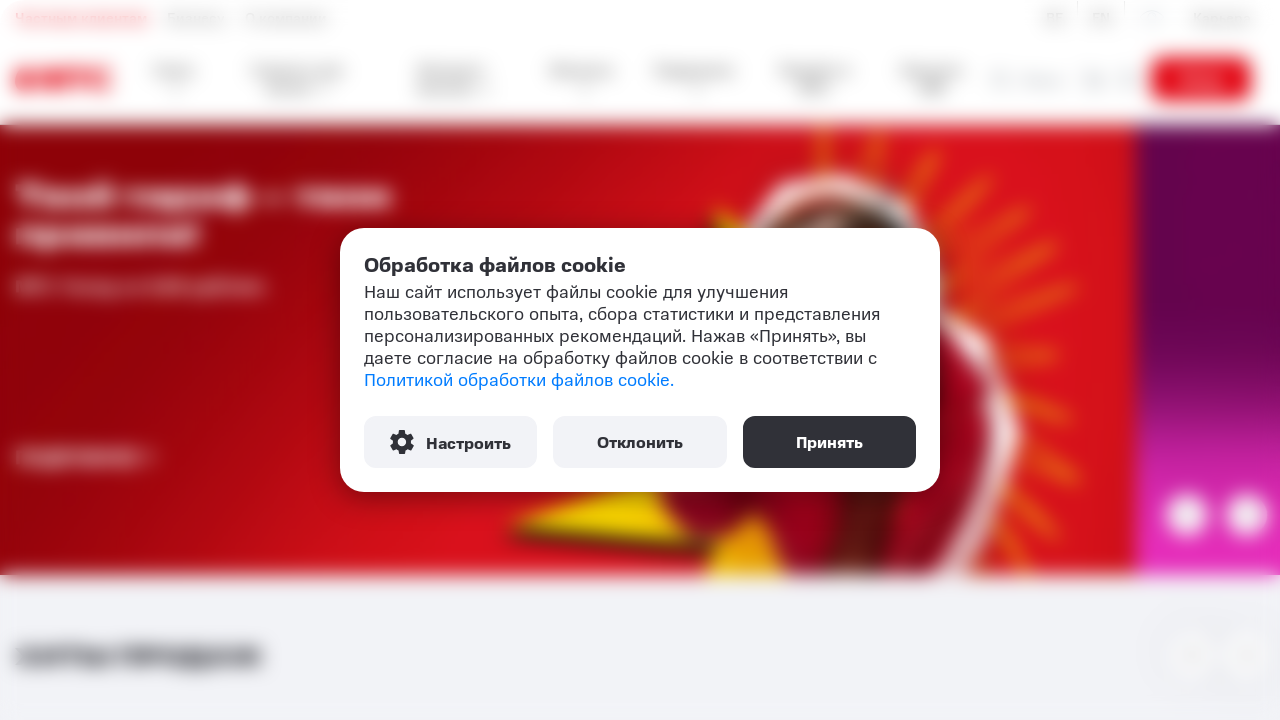

Retrieved default selected option text
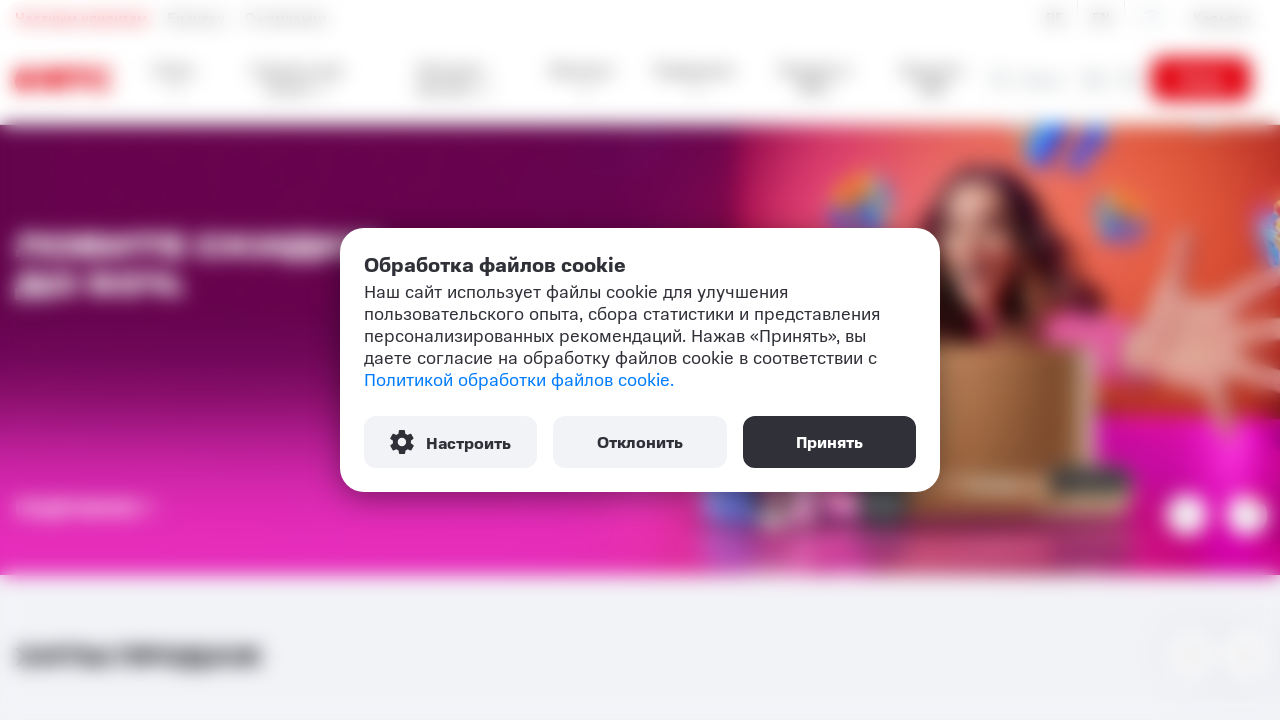

Verified default service selection is 'Услуги связи'
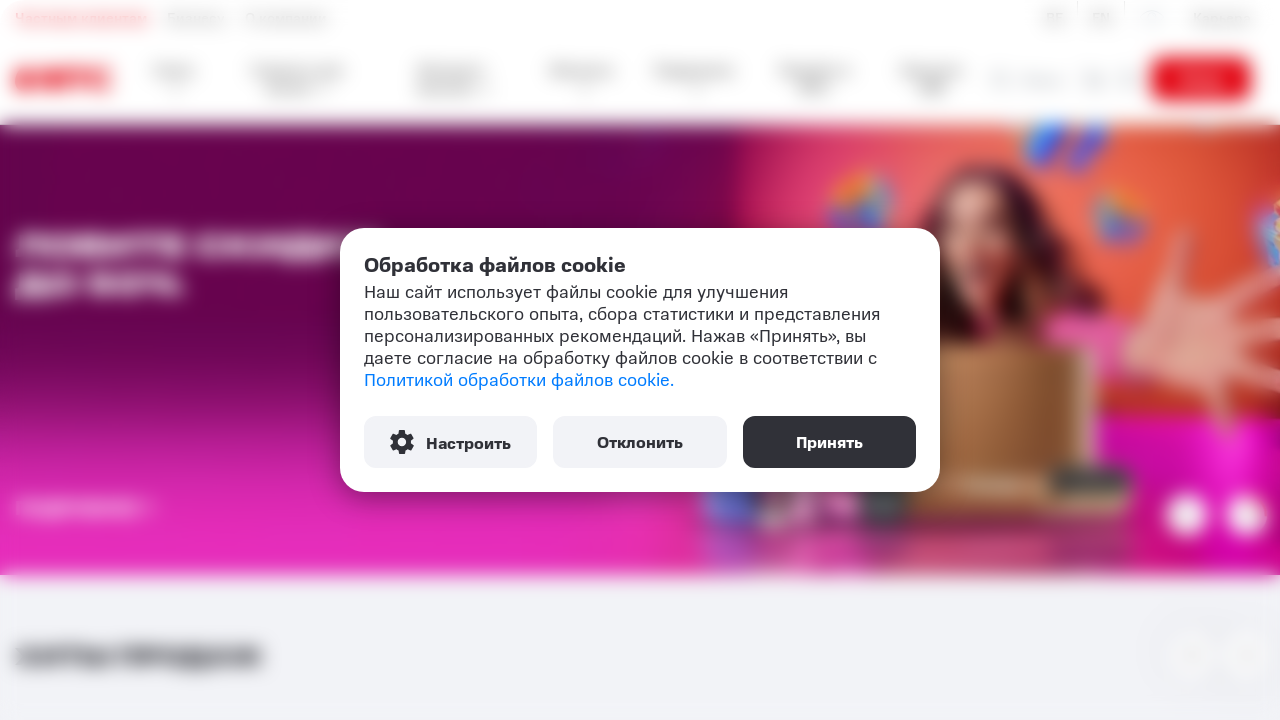

Cleared phone input field on input#connection-phone[placeholder='Номер телефона']
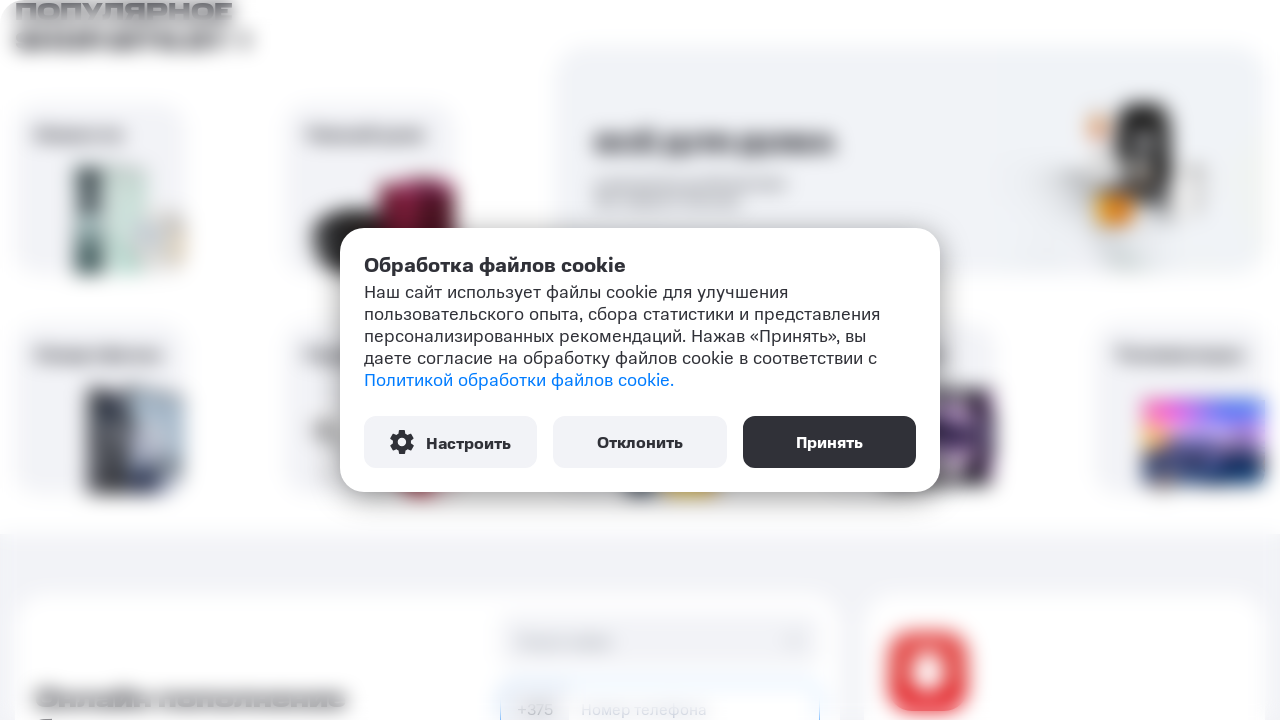

Entered phone number '297777777' on input#connection-phone[placeholder='Номер телефона']
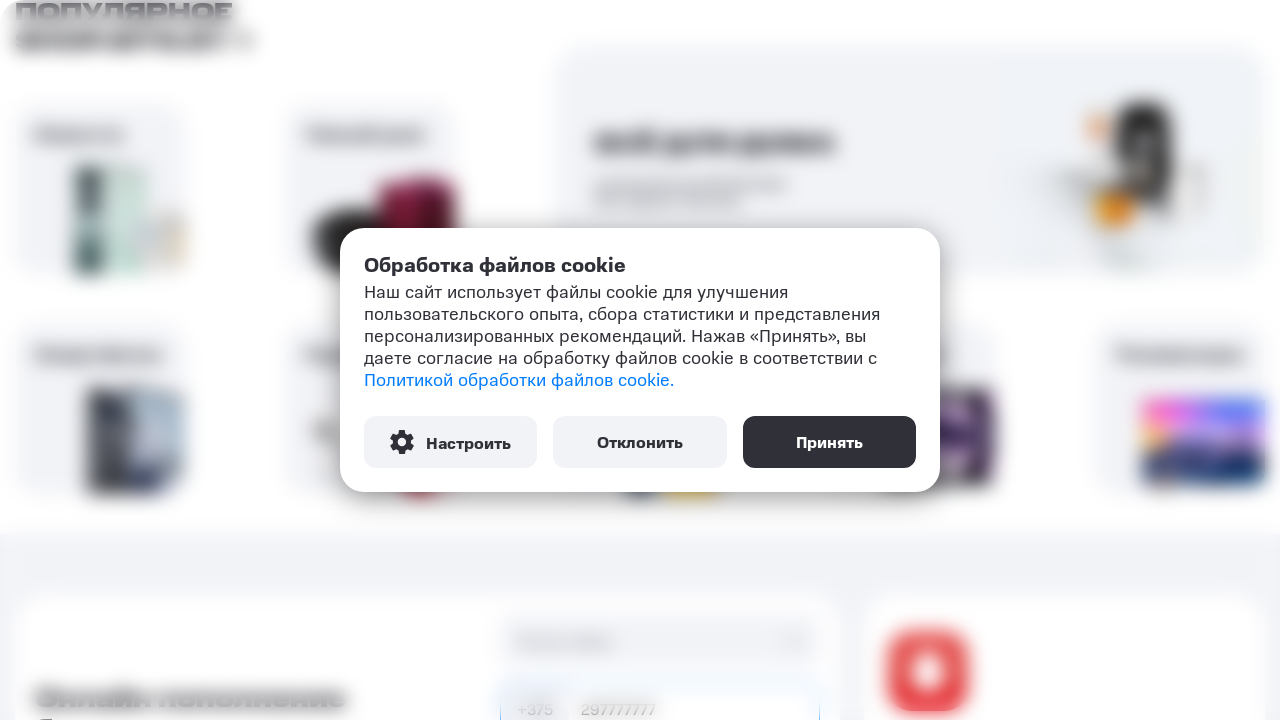

Continue button is visible and ready
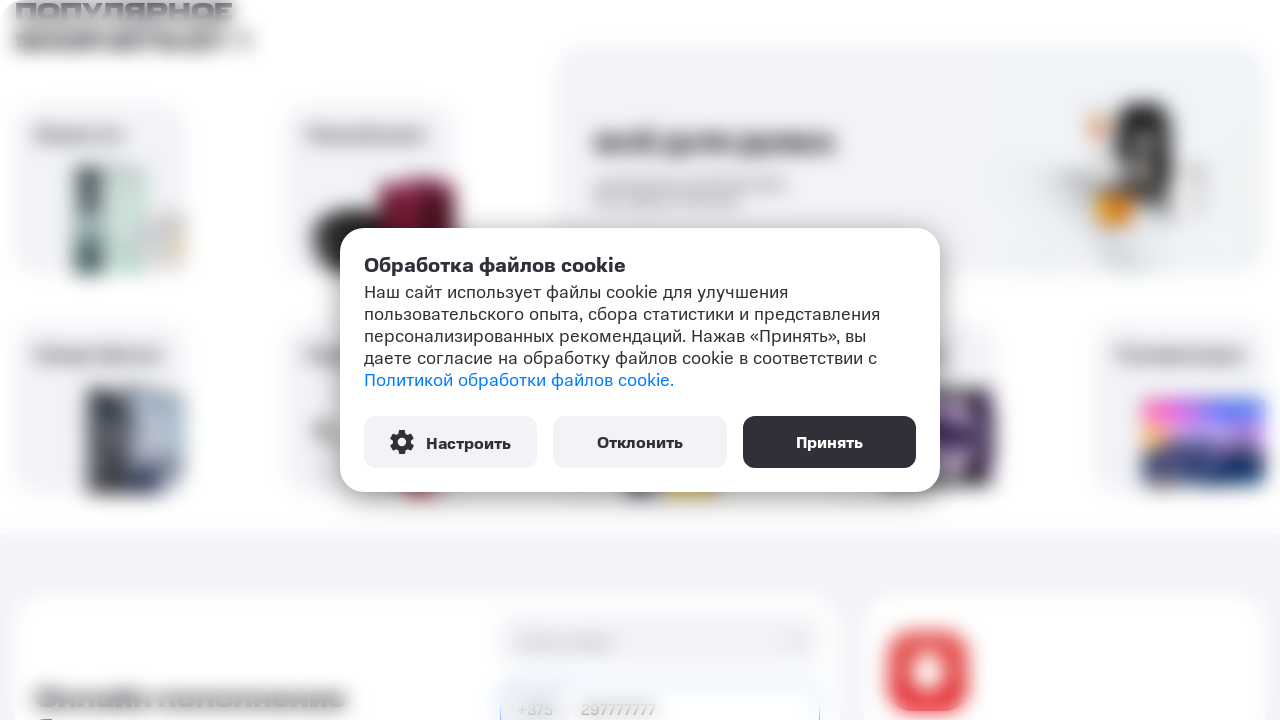

Verified continue button is enabled
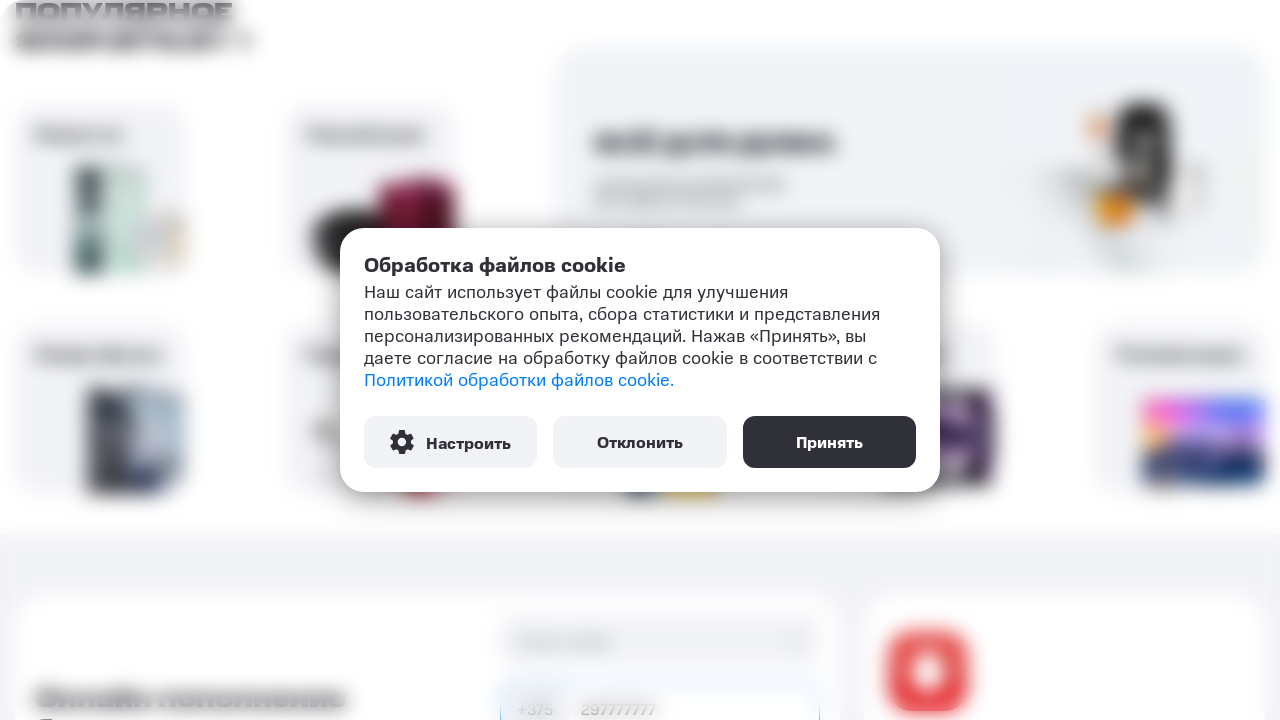

Retrieved phone number value from input field
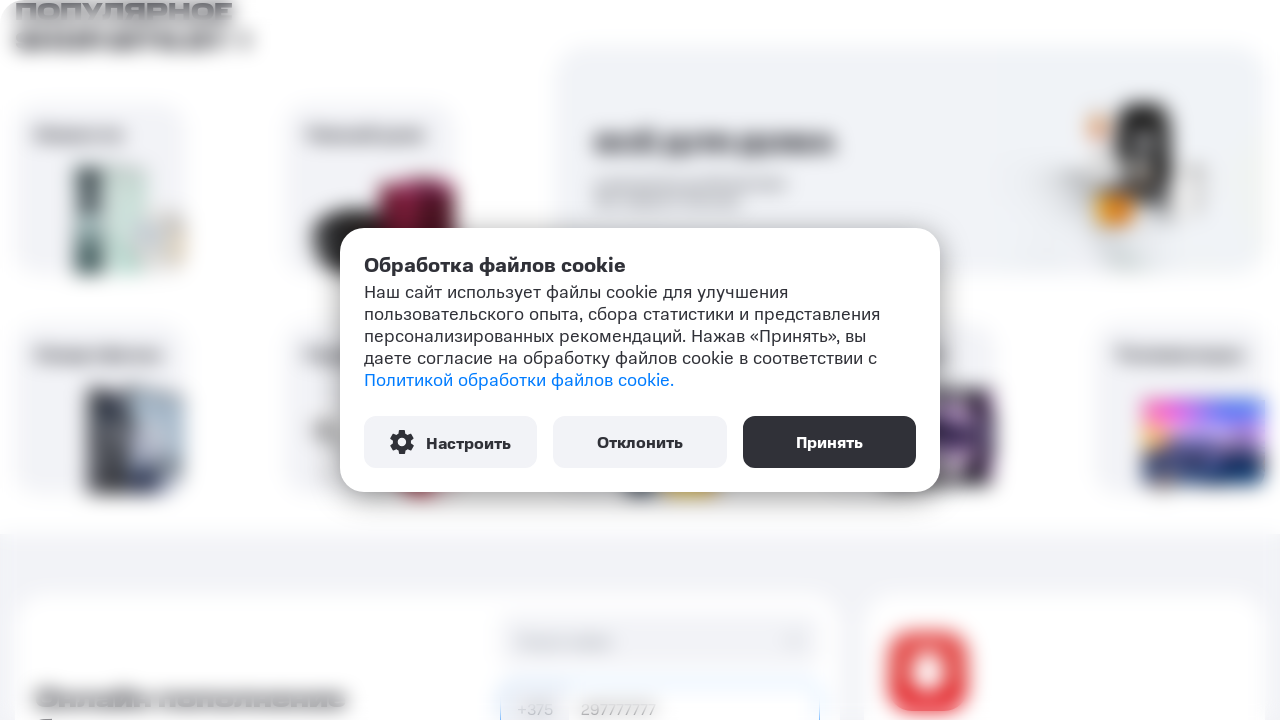

Verified phone number was entered correctly with all digits
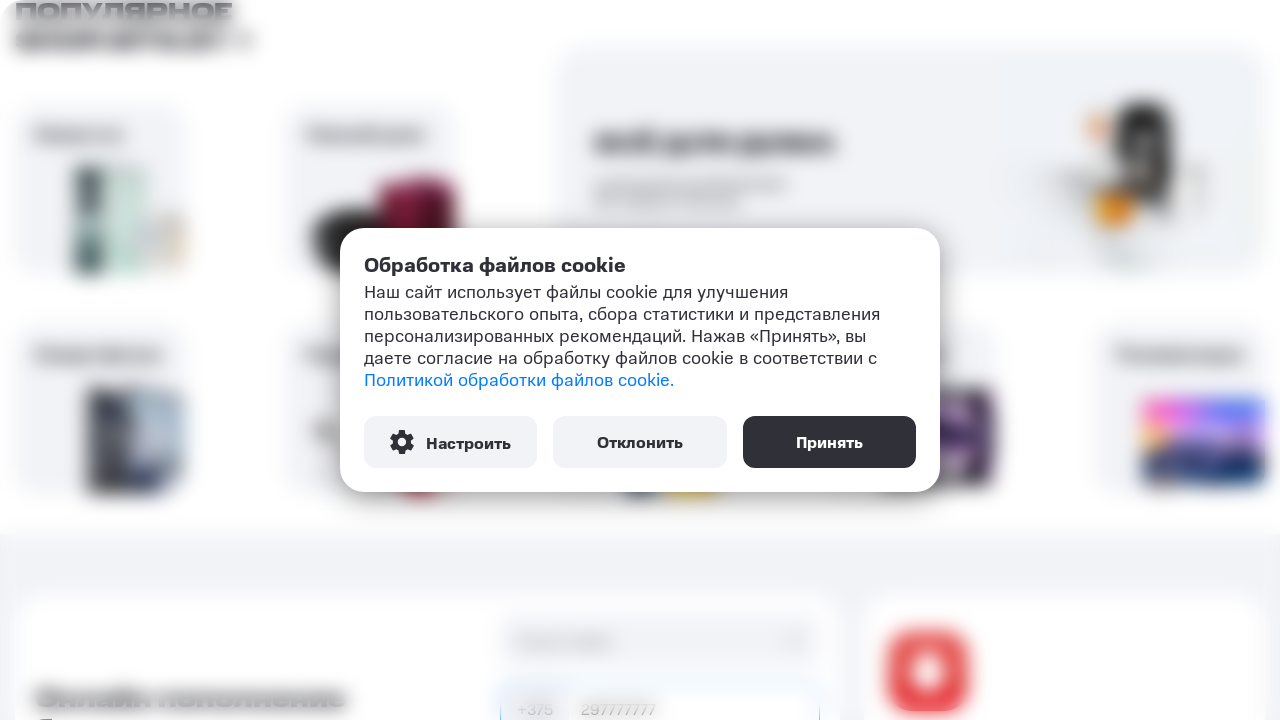

Verified 'Услуги связи' remains selected after phone number entry
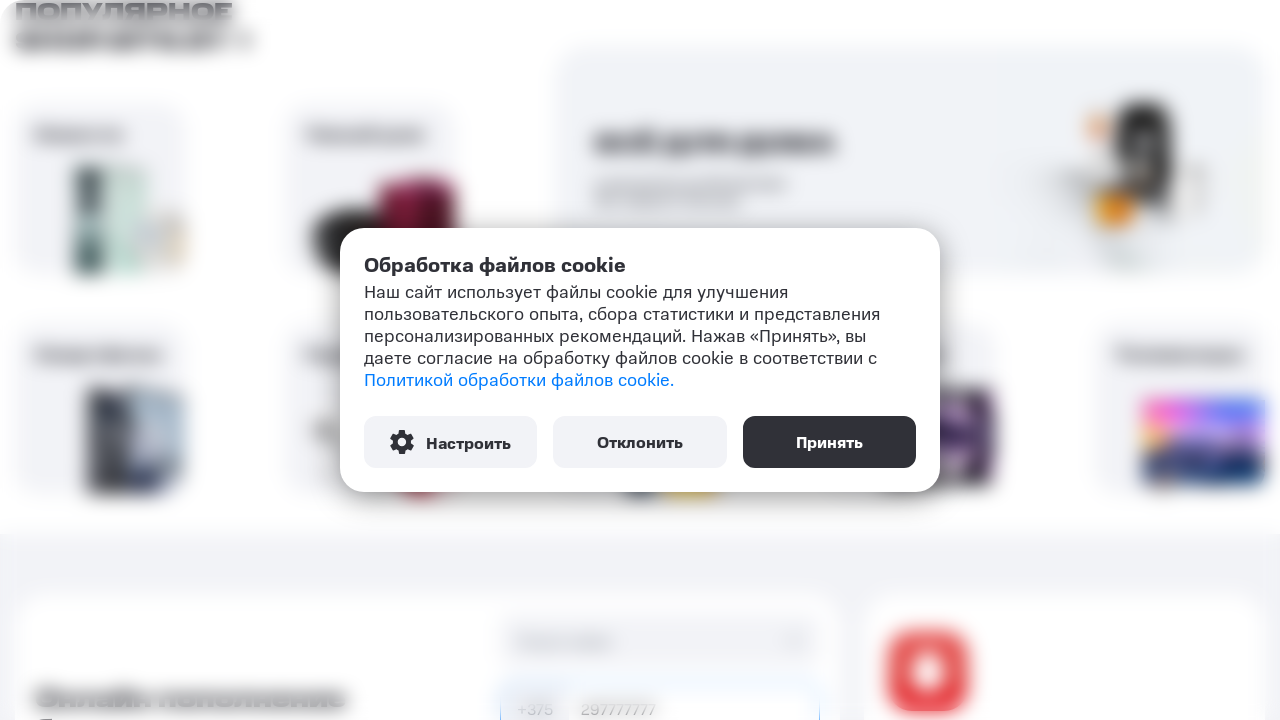

Retrieved connection form class attribute
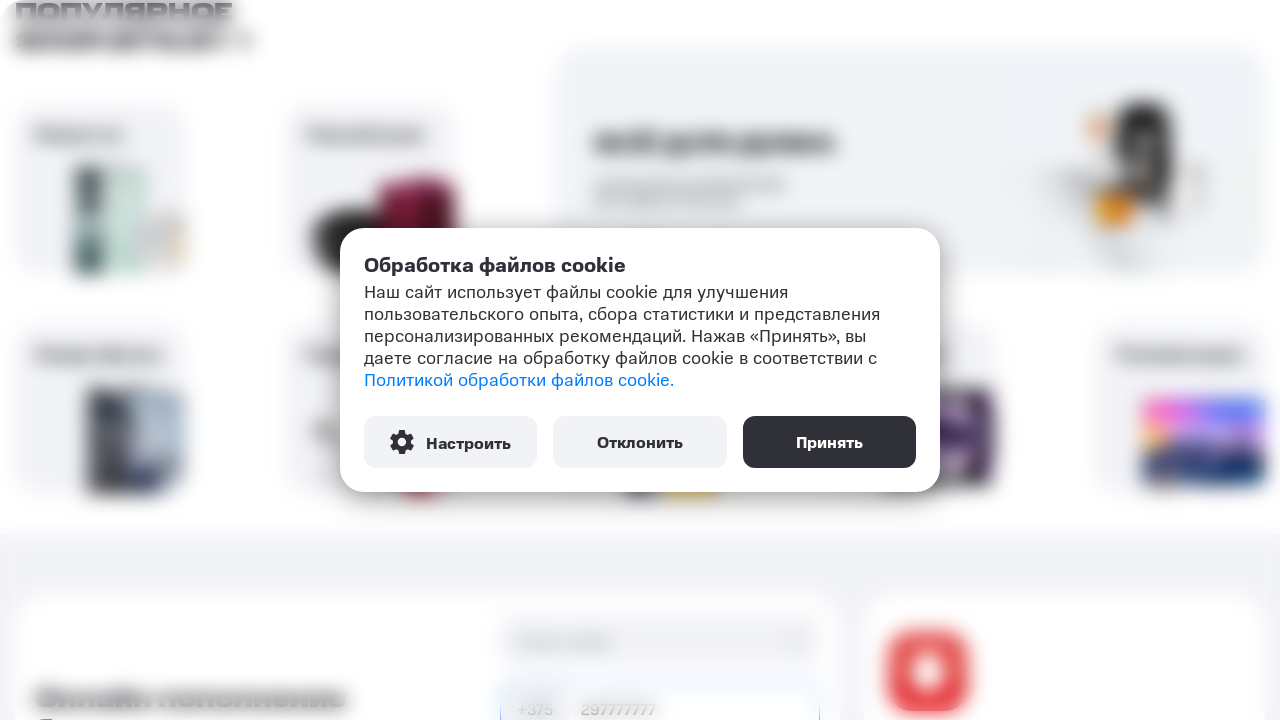

Verified connection form has 'opened' class applied
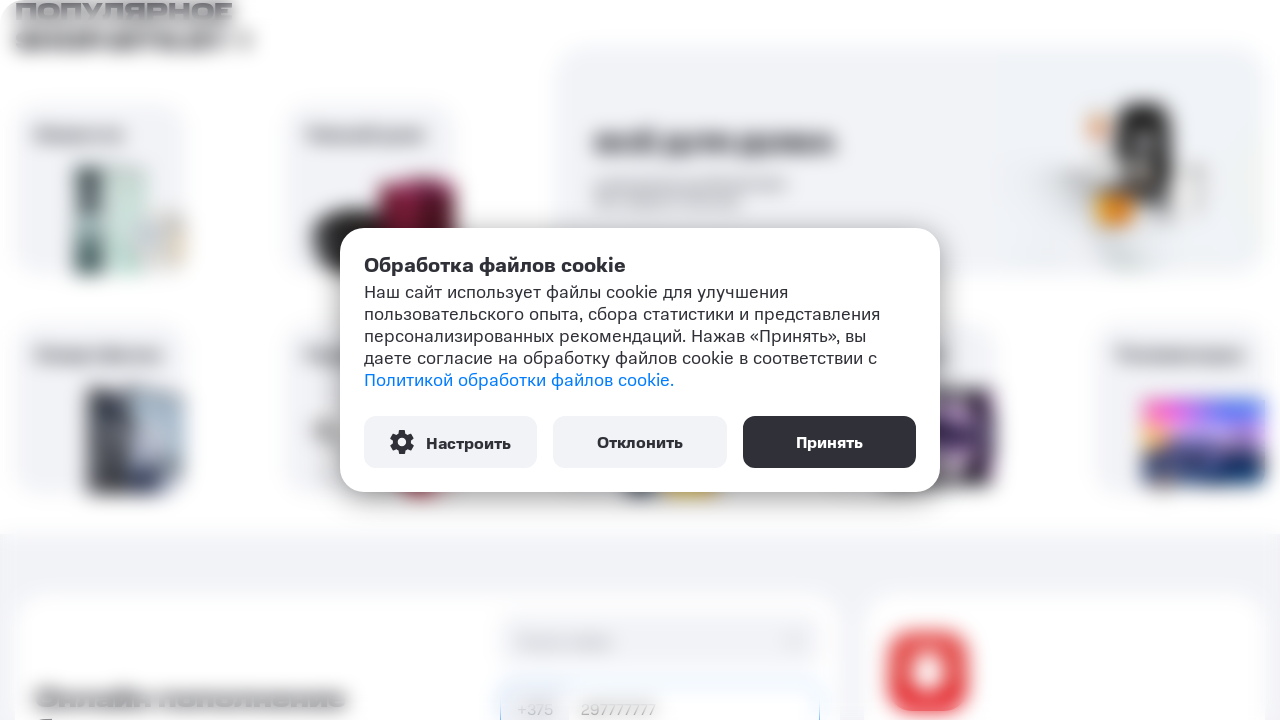

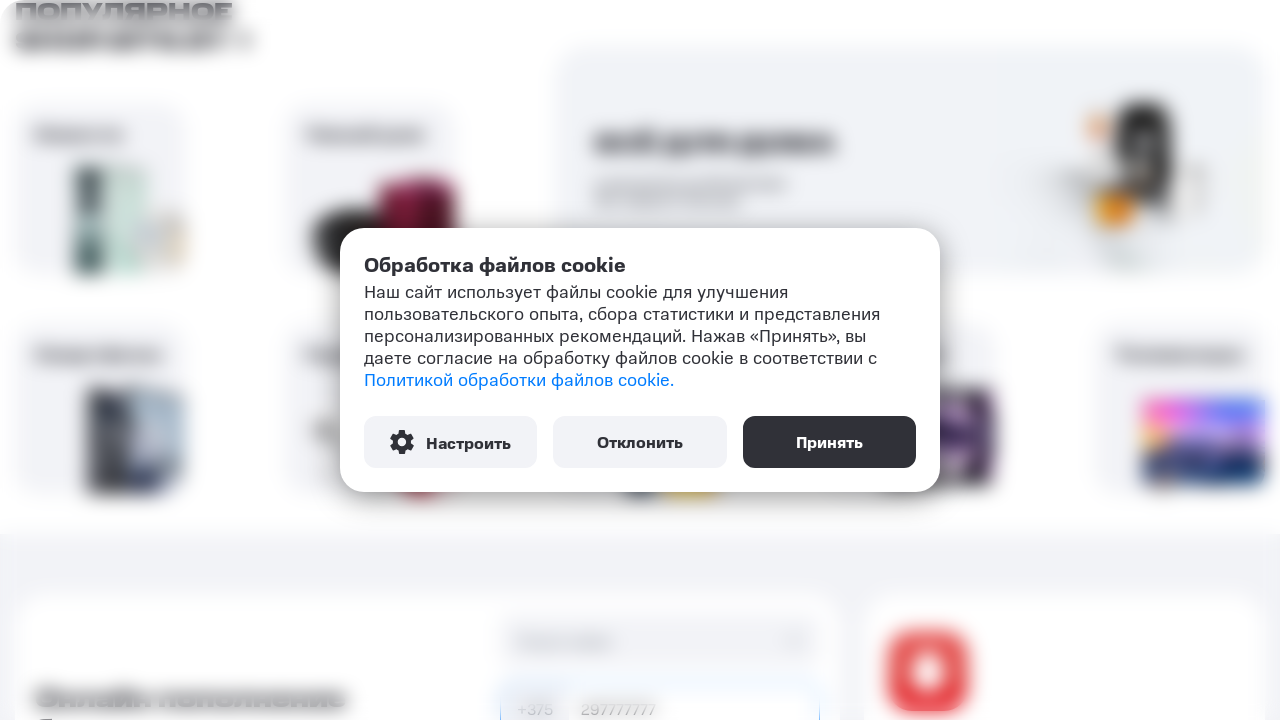